Tests a practice registration form by filling out all fields including personal details, date of birth, subjects, hobbies, address, and state/city selection, then submits the form.

Starting URL: https://demoqa.com/automation-practice-form

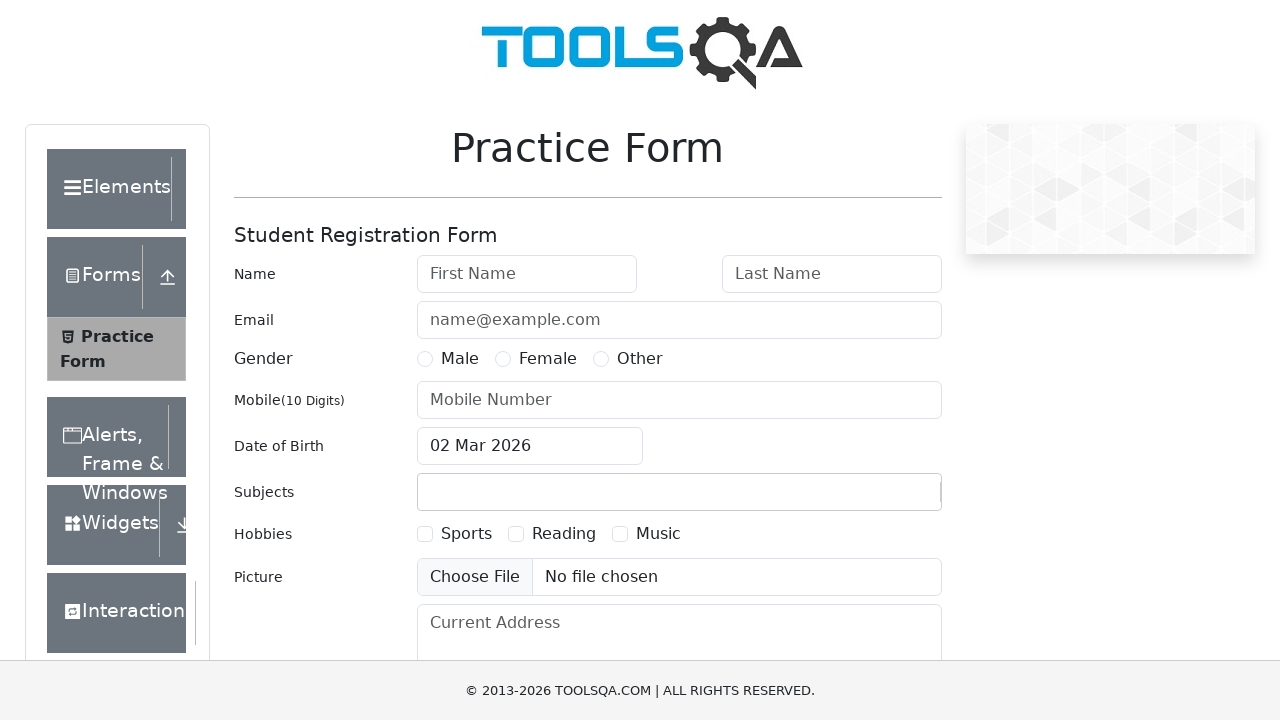

Waited for first name field to load
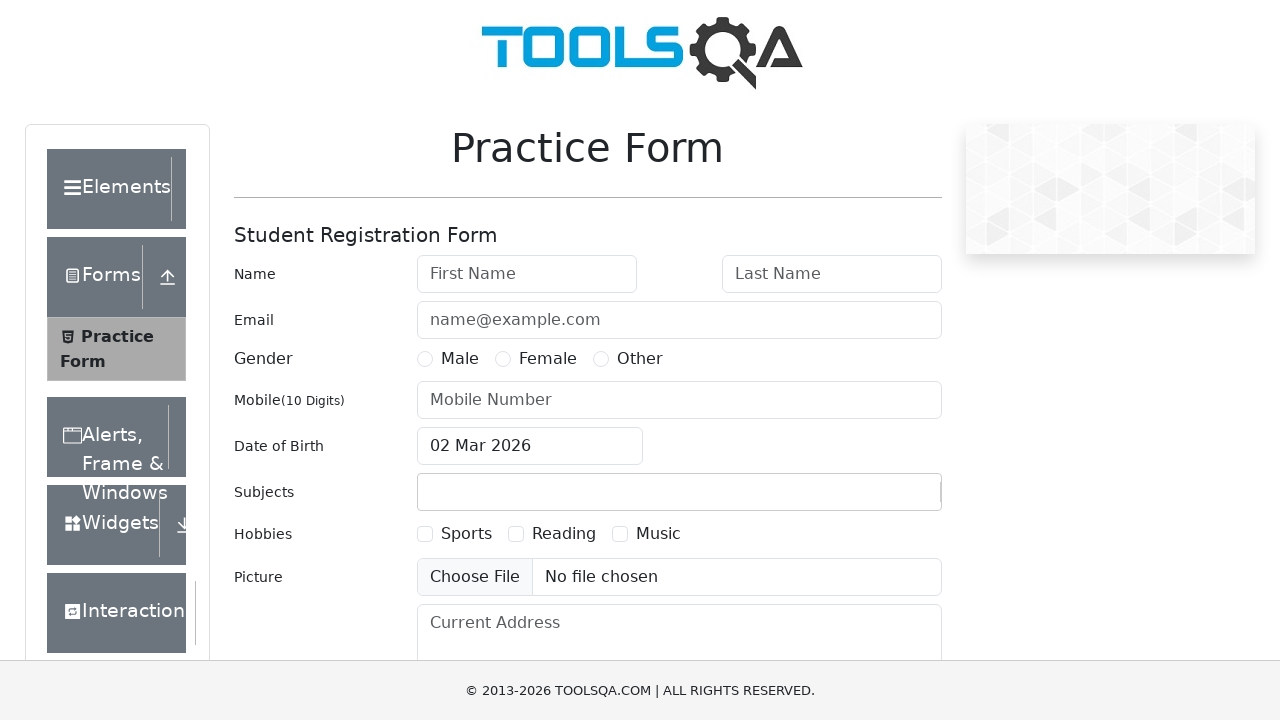

Filled first name field with 'John' on #firstName
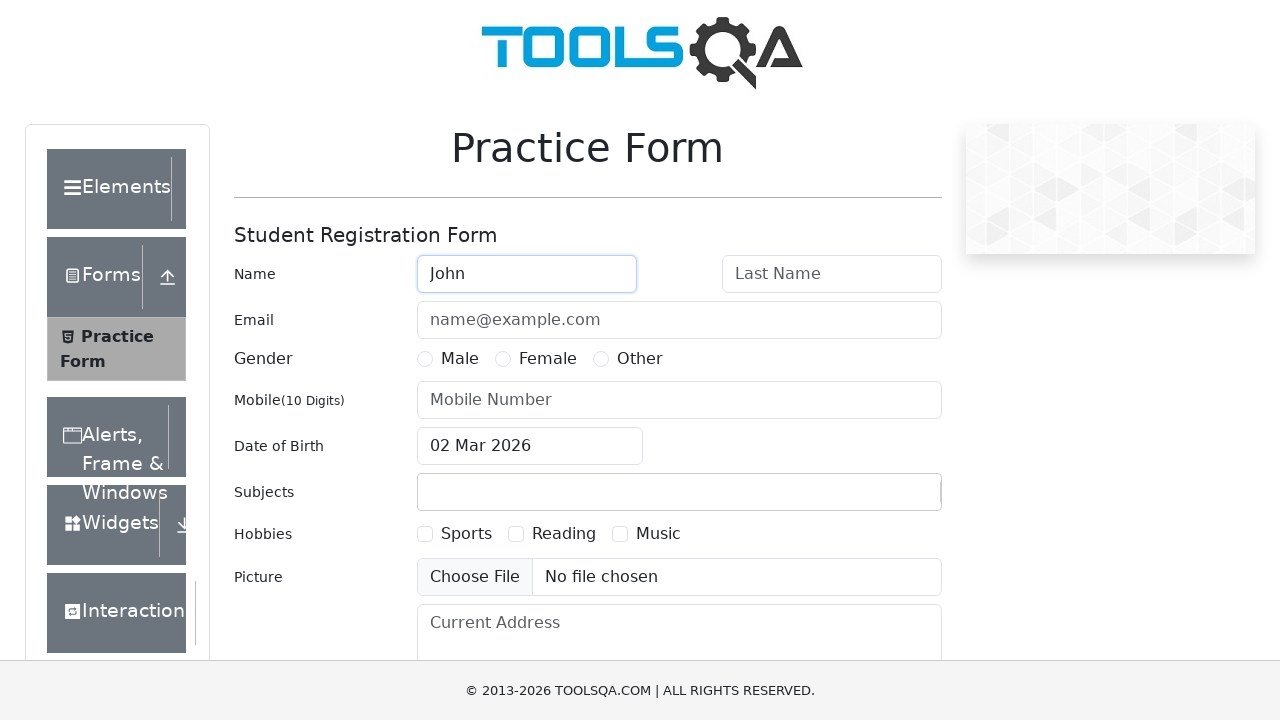

Filled last name field with 'Doe' on #lastName
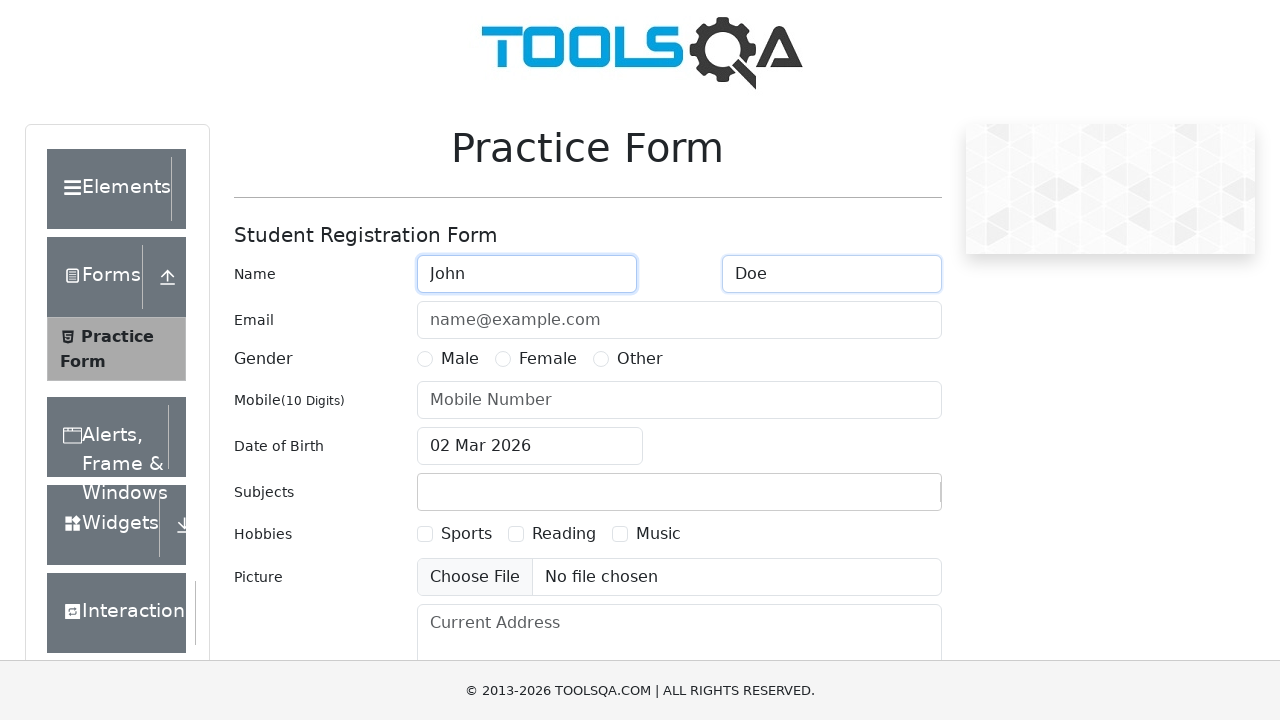

Filled email field with 'johndoe@example.com' on #userEmail
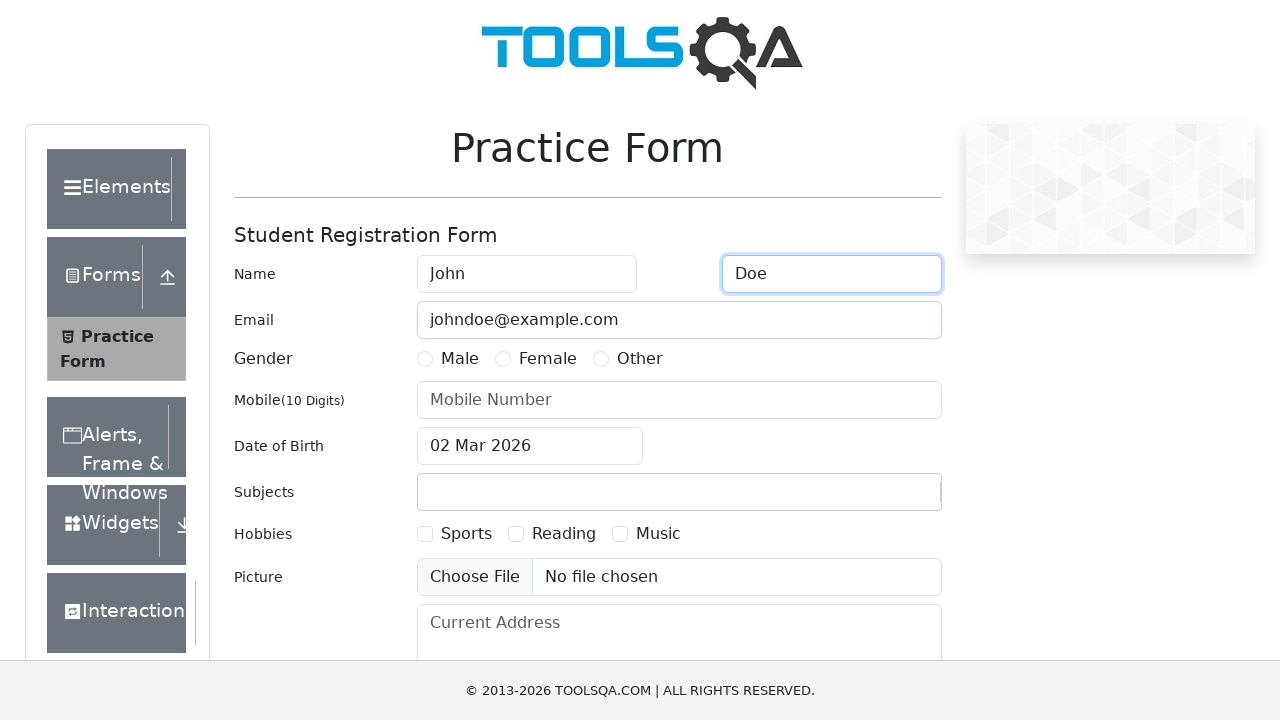

Selected Male gender option at (460, 359) on label:has-text('Male')
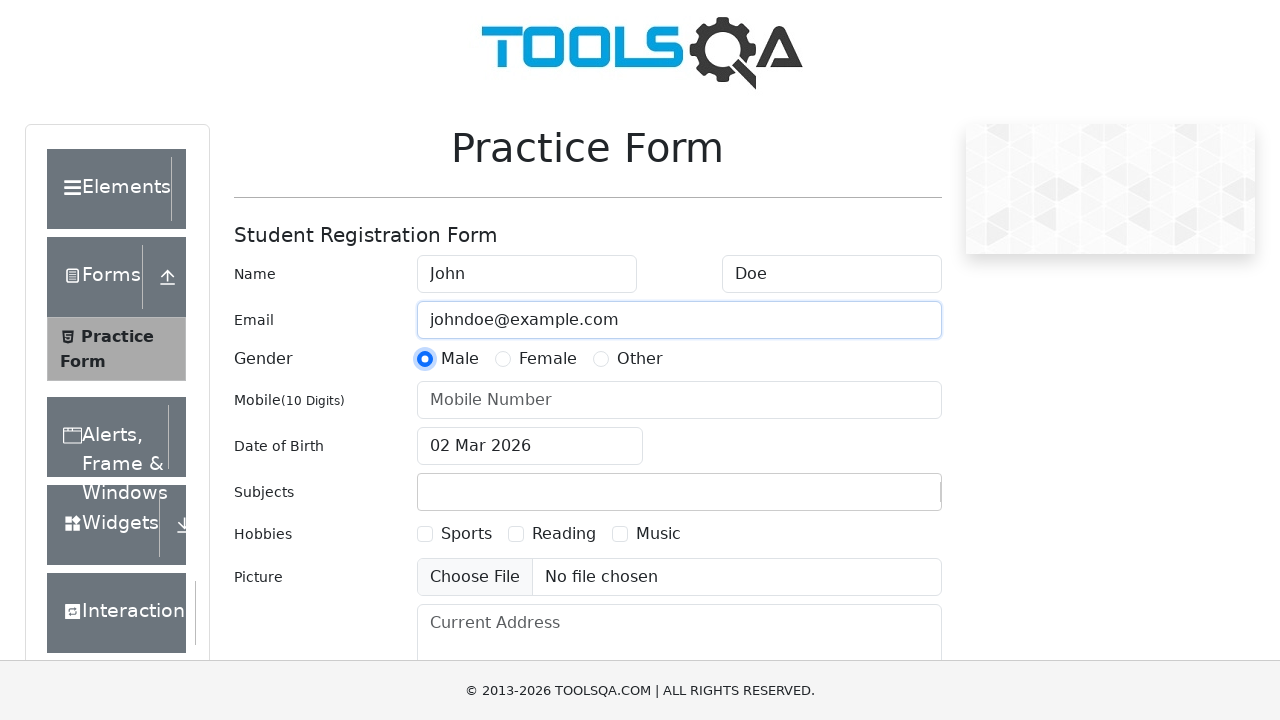

Filled mobile number field with '1234567890' on #userNumber
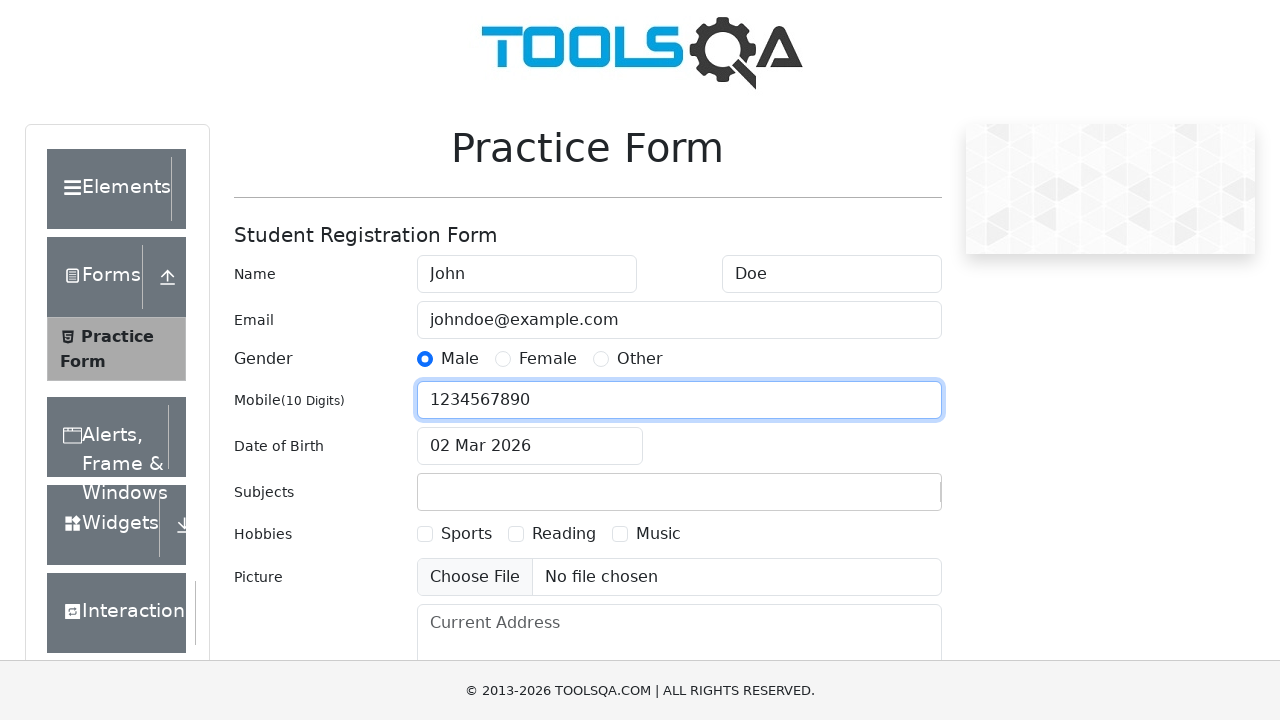

Clicked on date of birth input field at (530, 446) on #dateOfBirthInput
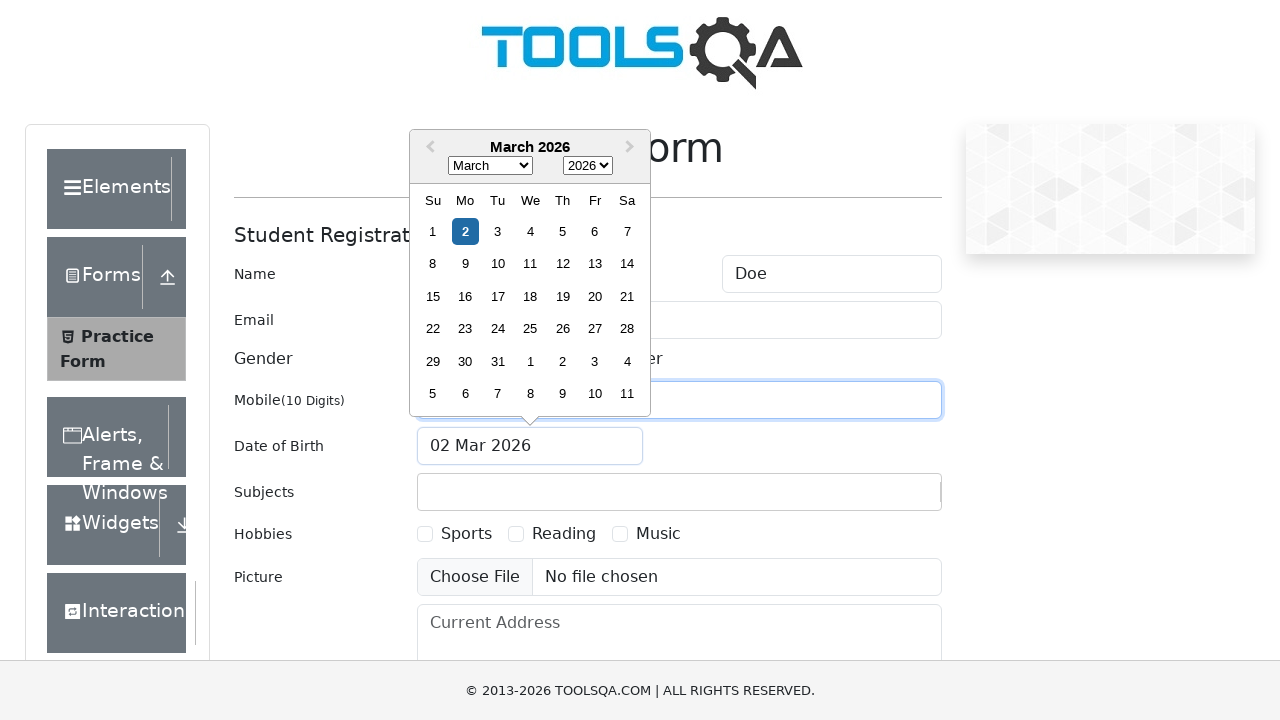

Selected August (month index 7) from date picker on .react-datepicker__month-select
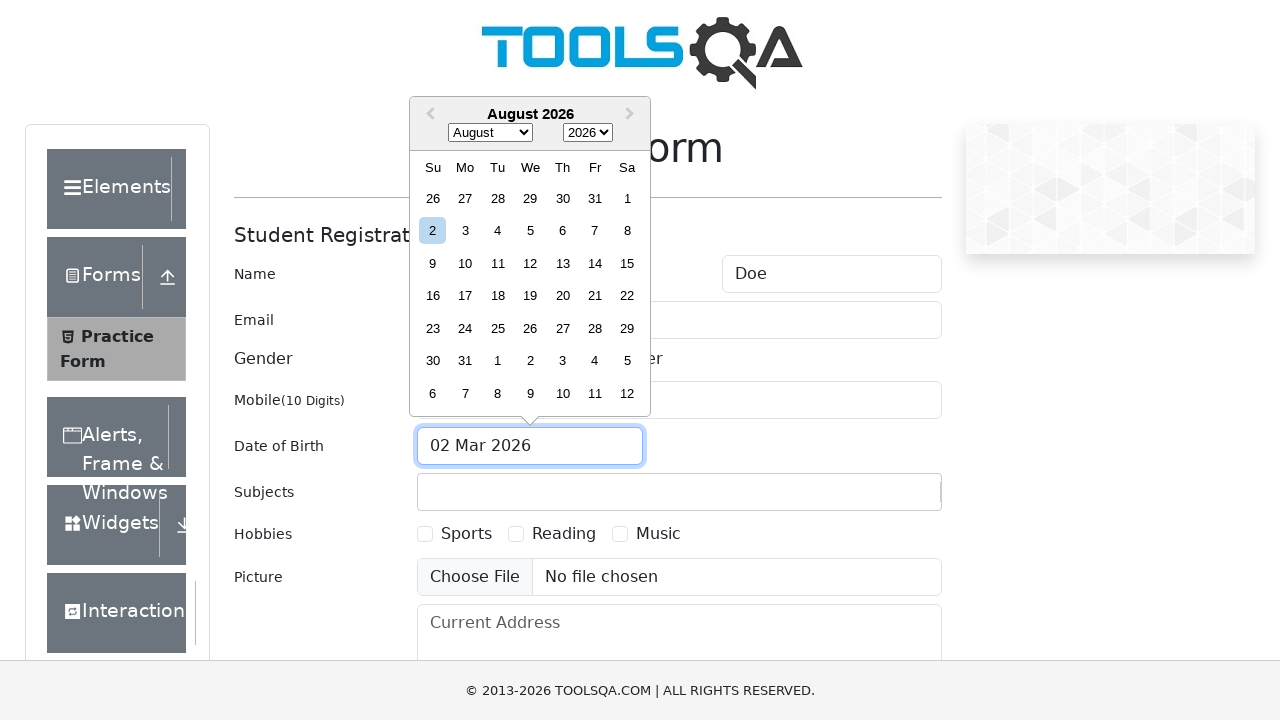

Selected year 2000 from date picker on .react-datepicker__year-select
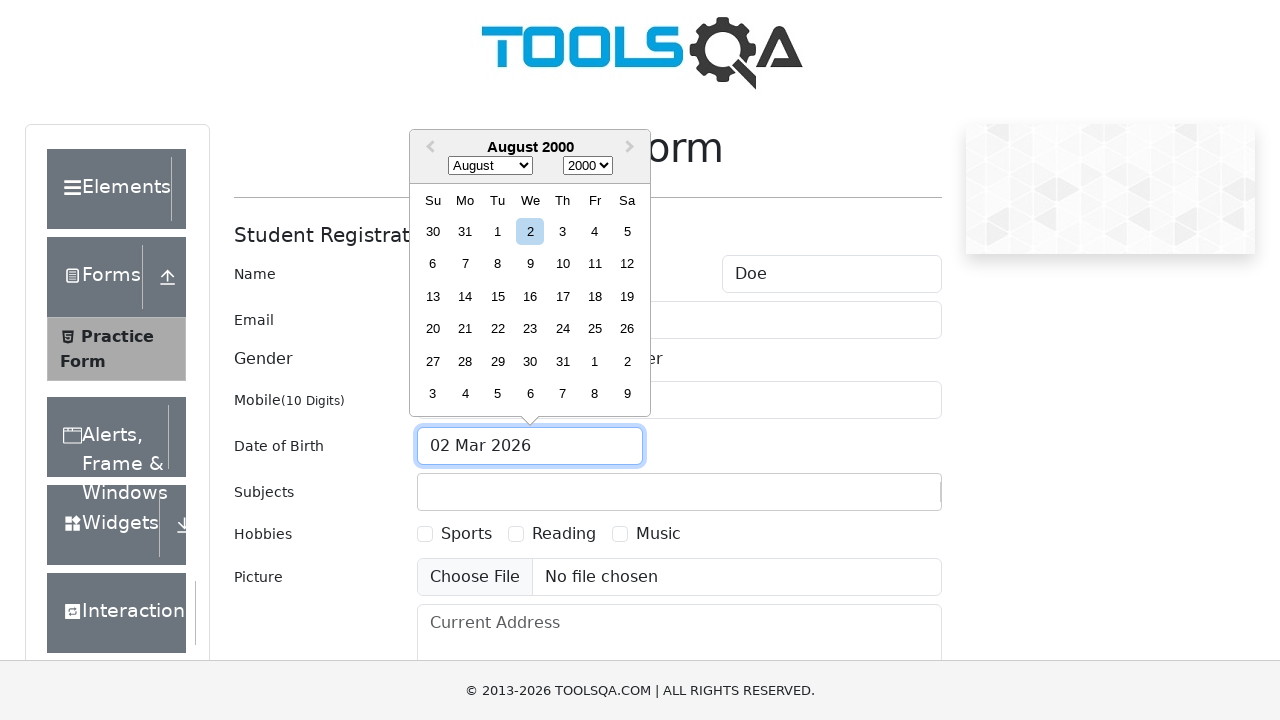

Selected day 15 from date picker at (498, 296) on .react-datepicker__day--015:not(.react-datepicker__day--outside-month)
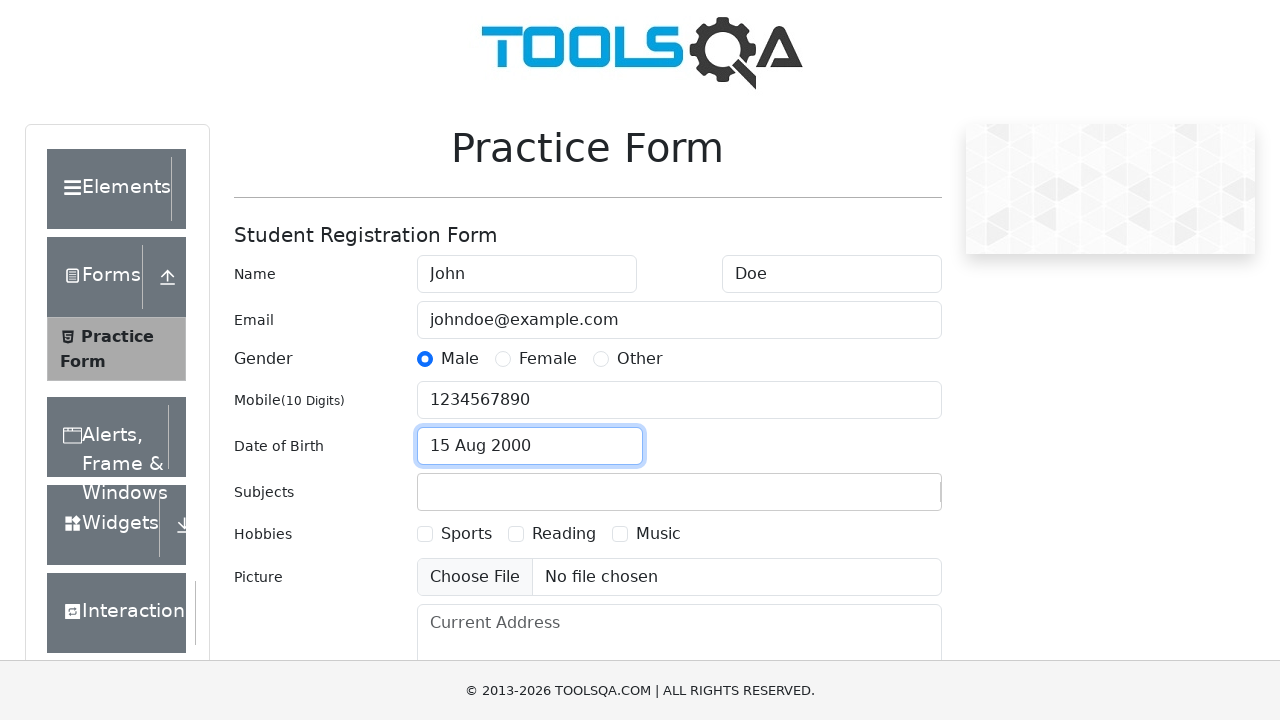

Filled subjects input with 'Maths' on #subjectsInput
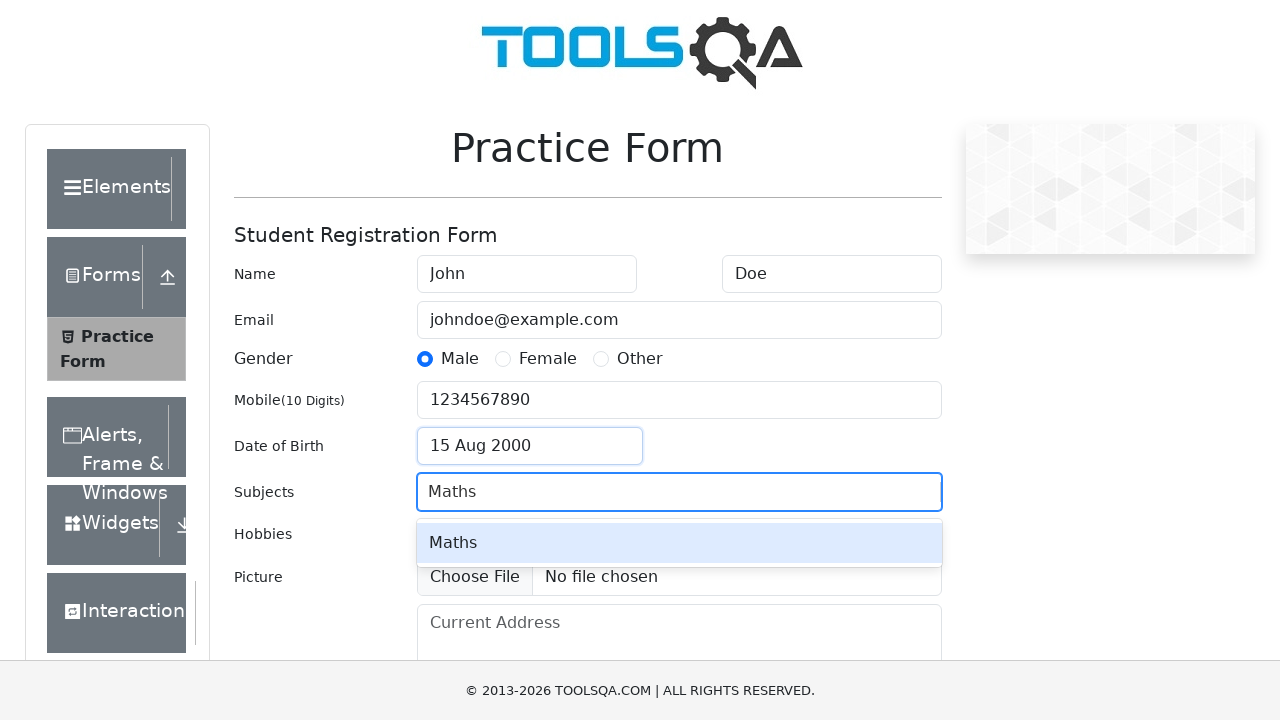

Pressed Enter to confirm Maths subject on #subjectsInput
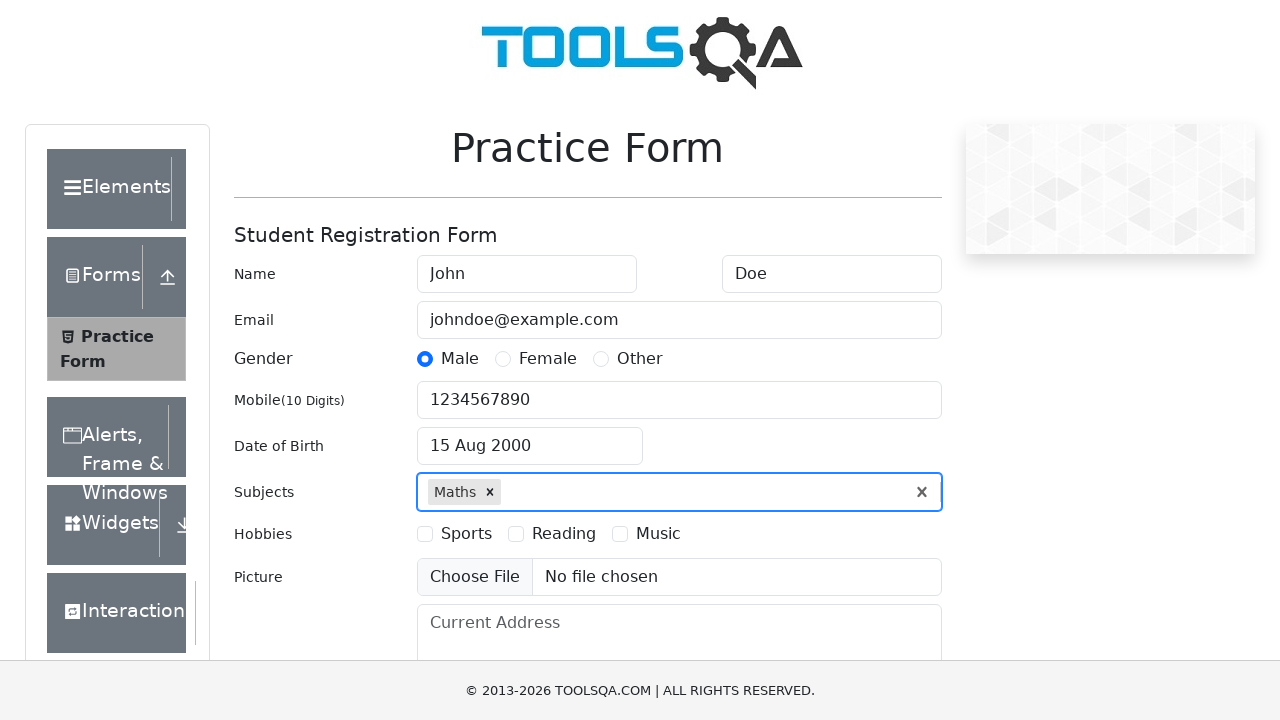

Selected Sports hobby checkbox at (466, 534) on label:has-text('Sports')
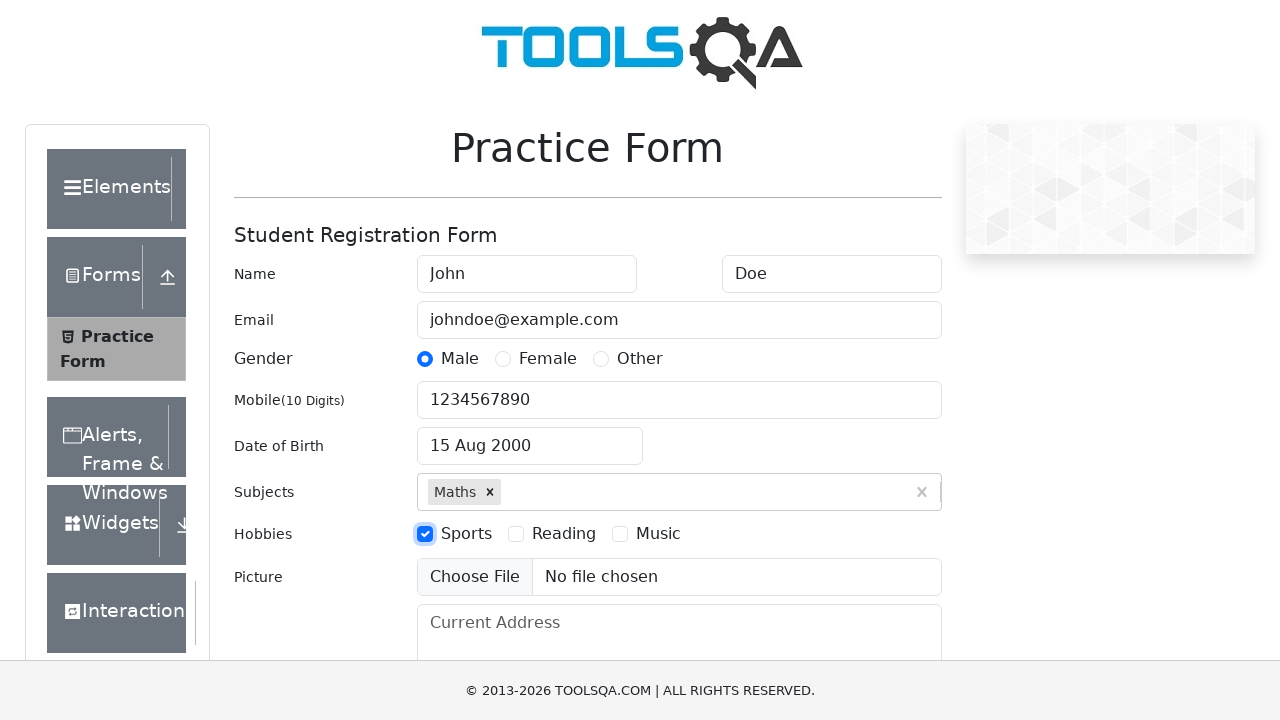

Filled current address with '123 Main Street, New York, NY' on #currentAddress
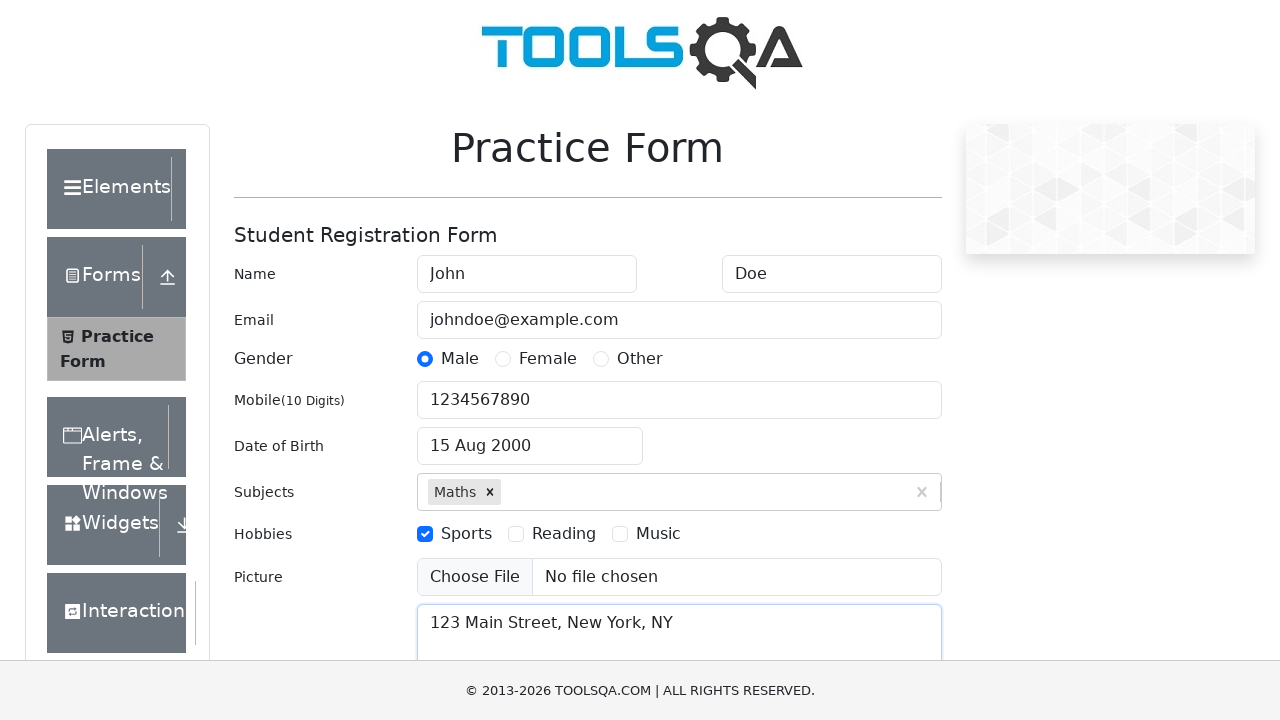

Clicked on state selection dropdown at (527, 437) on #state
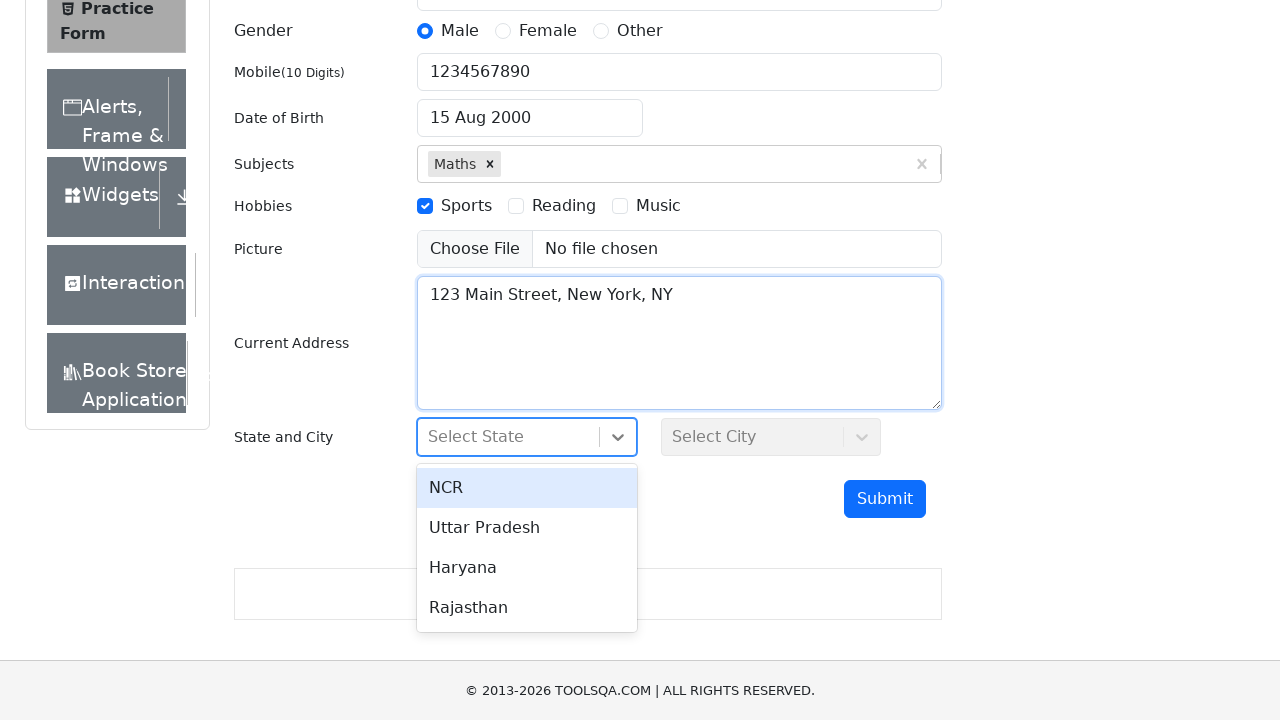

Typed 'Haryana' in state search field on #react-select-3-input
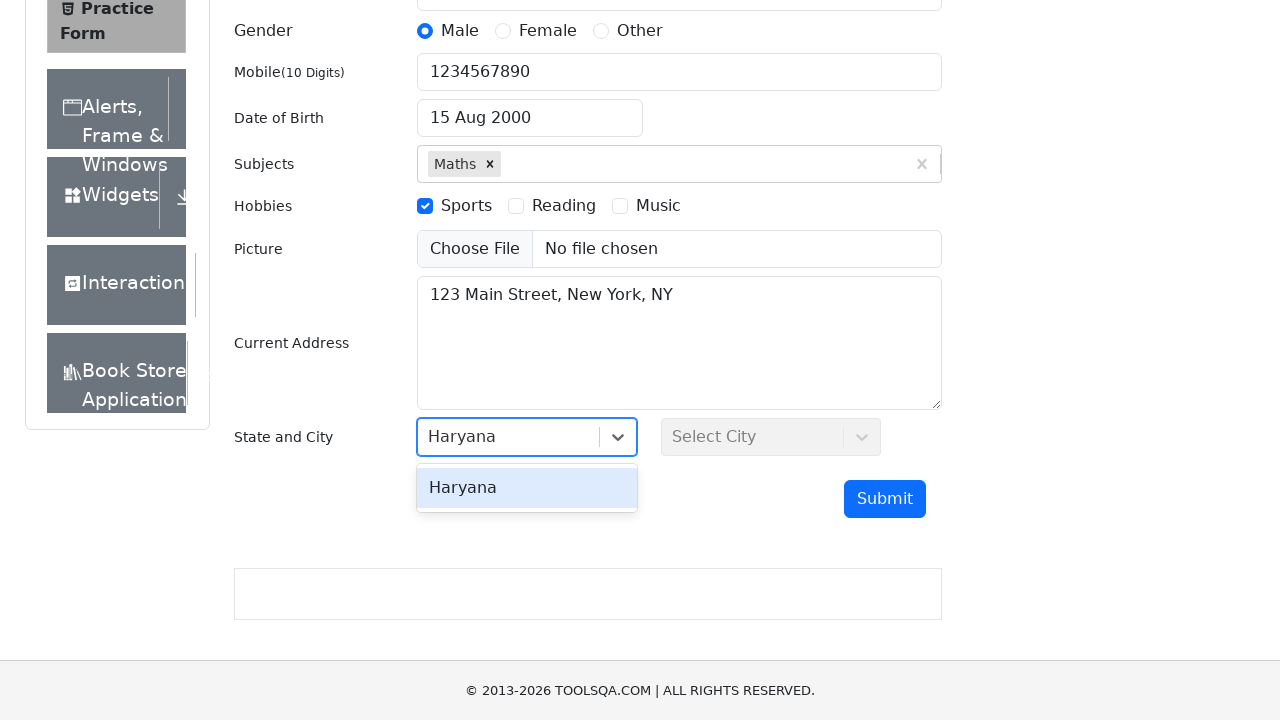

Pressed Enter to select Haryana state on #react-select-3-input
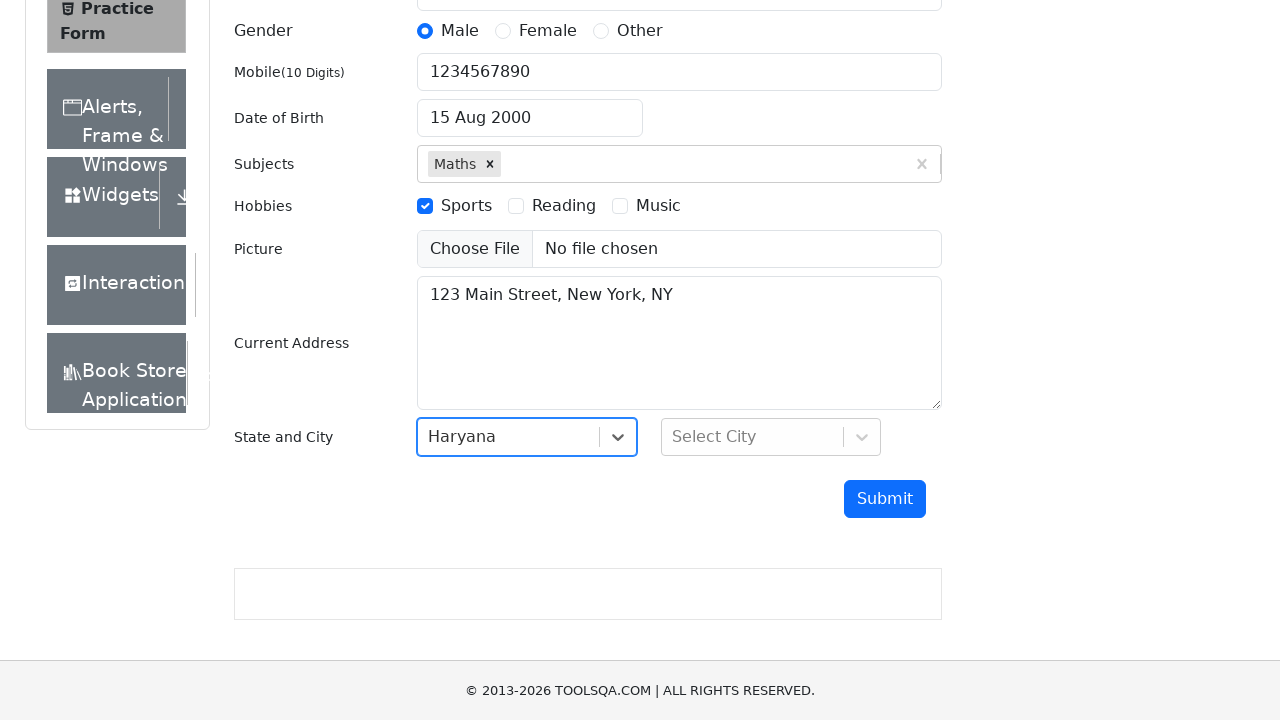

Clicked on city selection dropdown at (771, 437) on #city
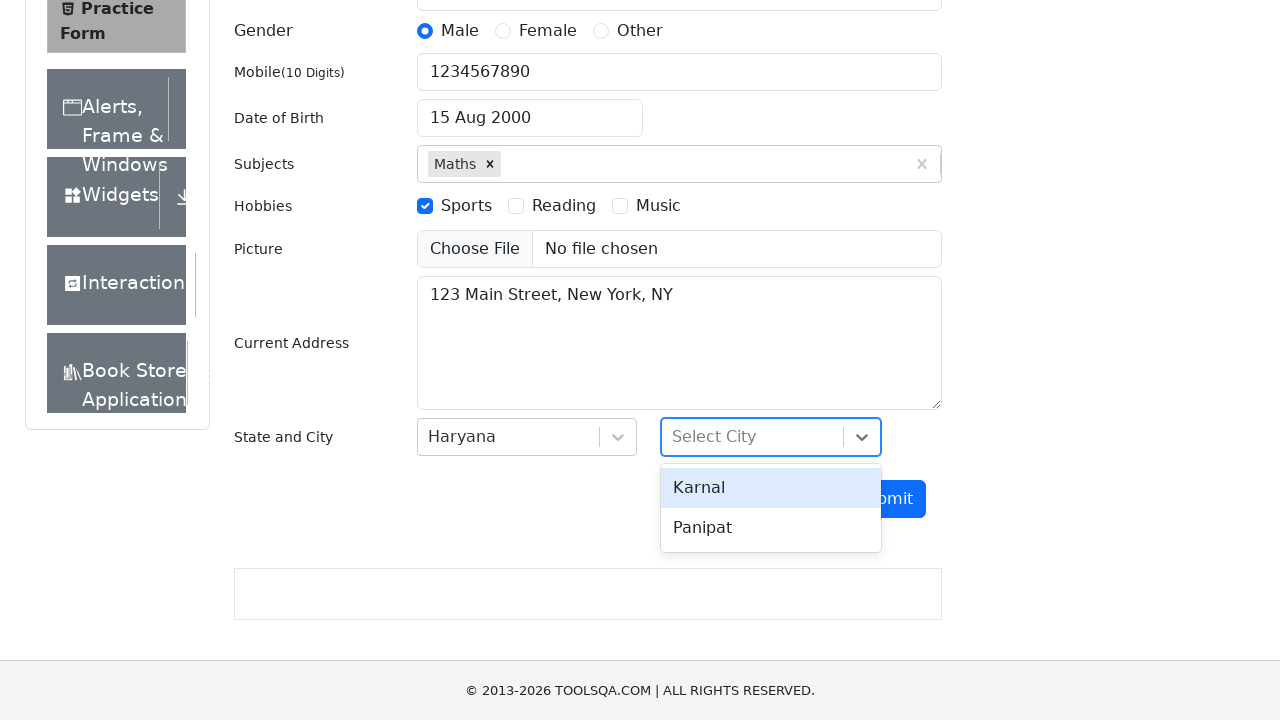

Typed 'Karnal' in city search field on #react-select-4-input
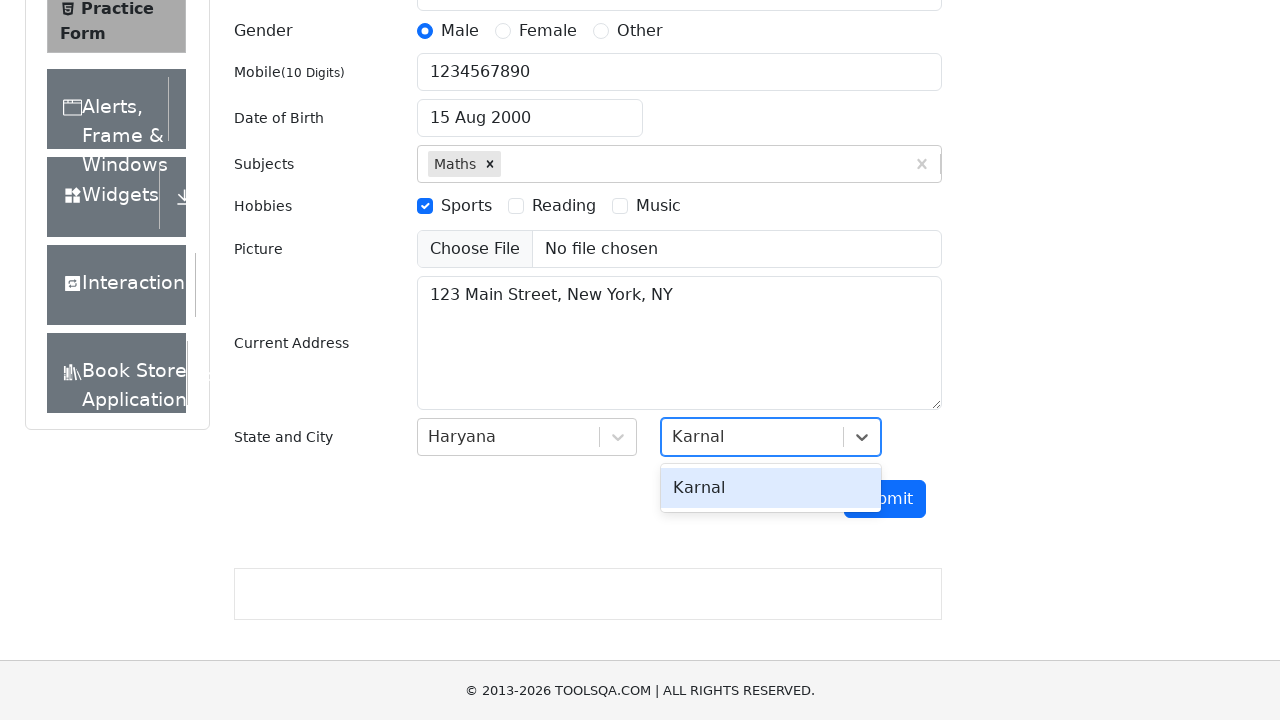

Pressed Enter to select Karnal city on #react-select-4-input
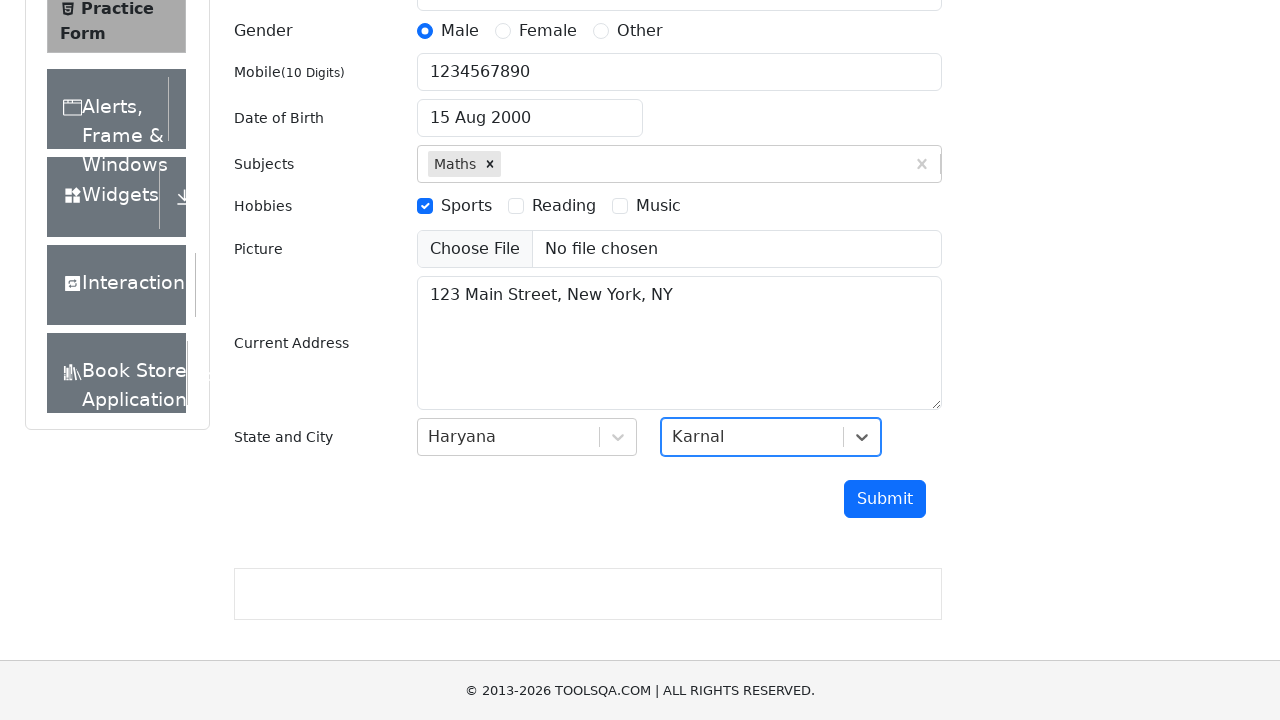

Clicked submit button to submit the form at (885, 499) on #submit
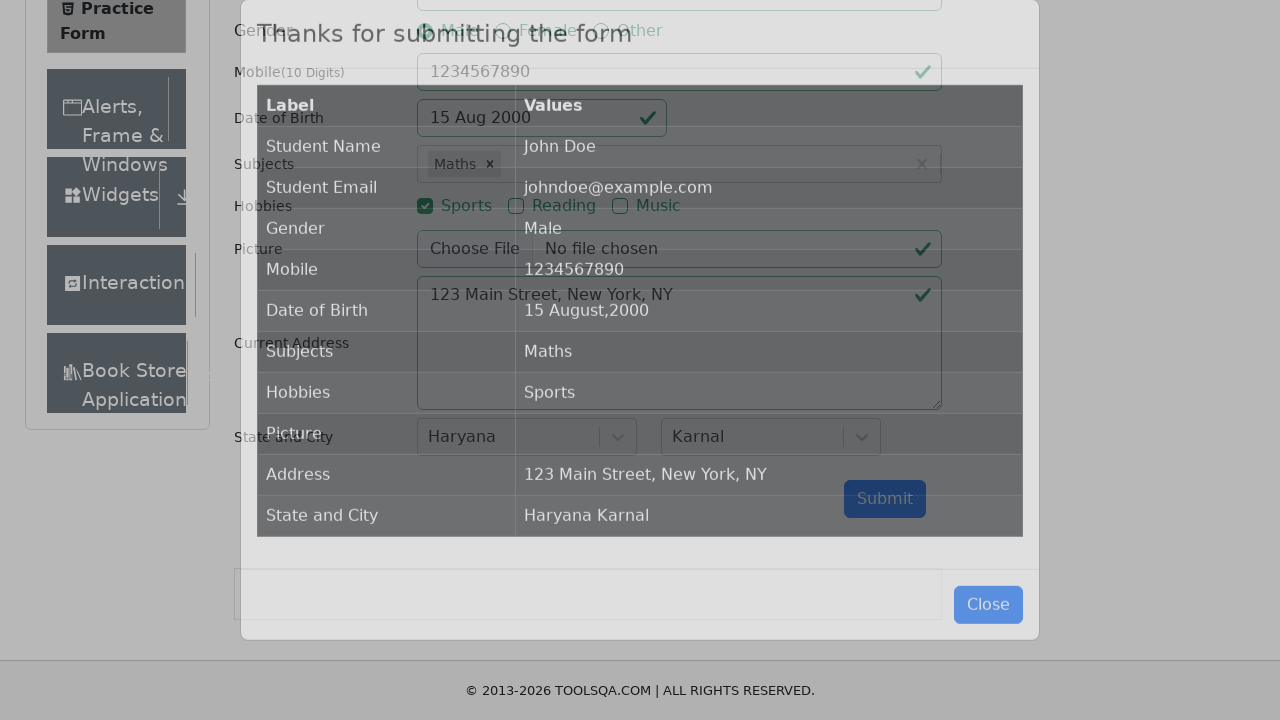

Submission confirmation modal appeared
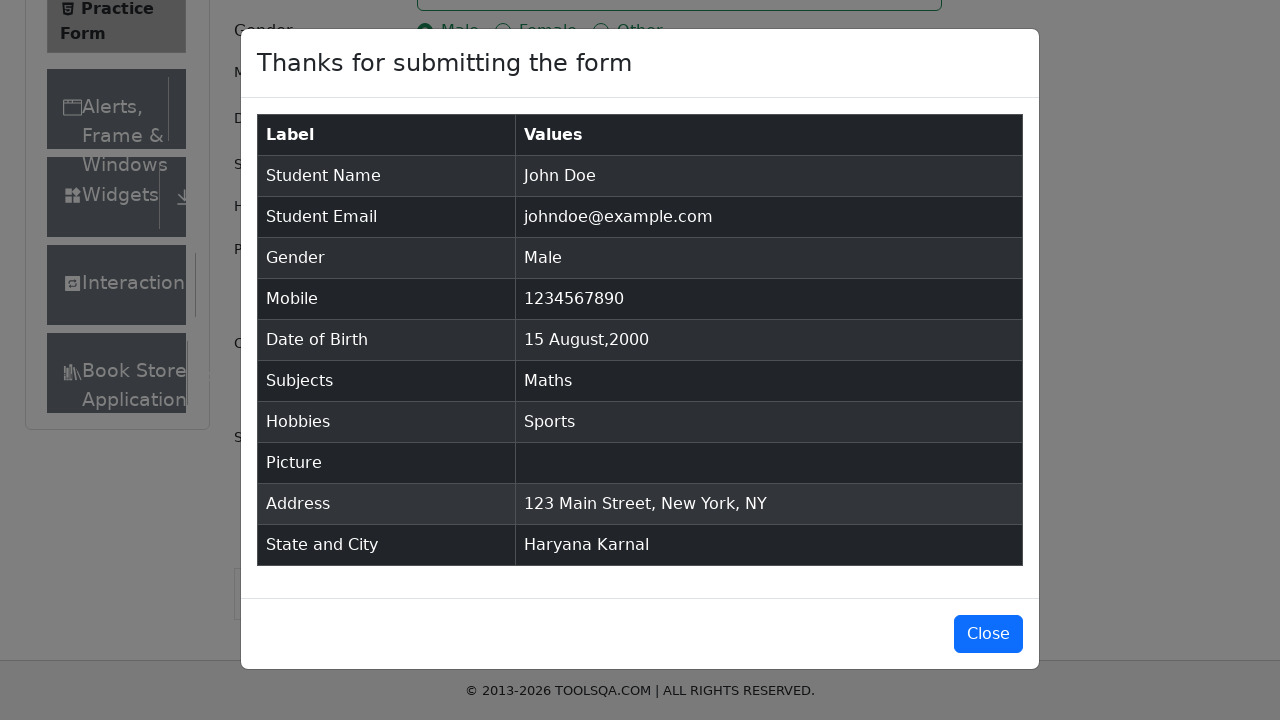

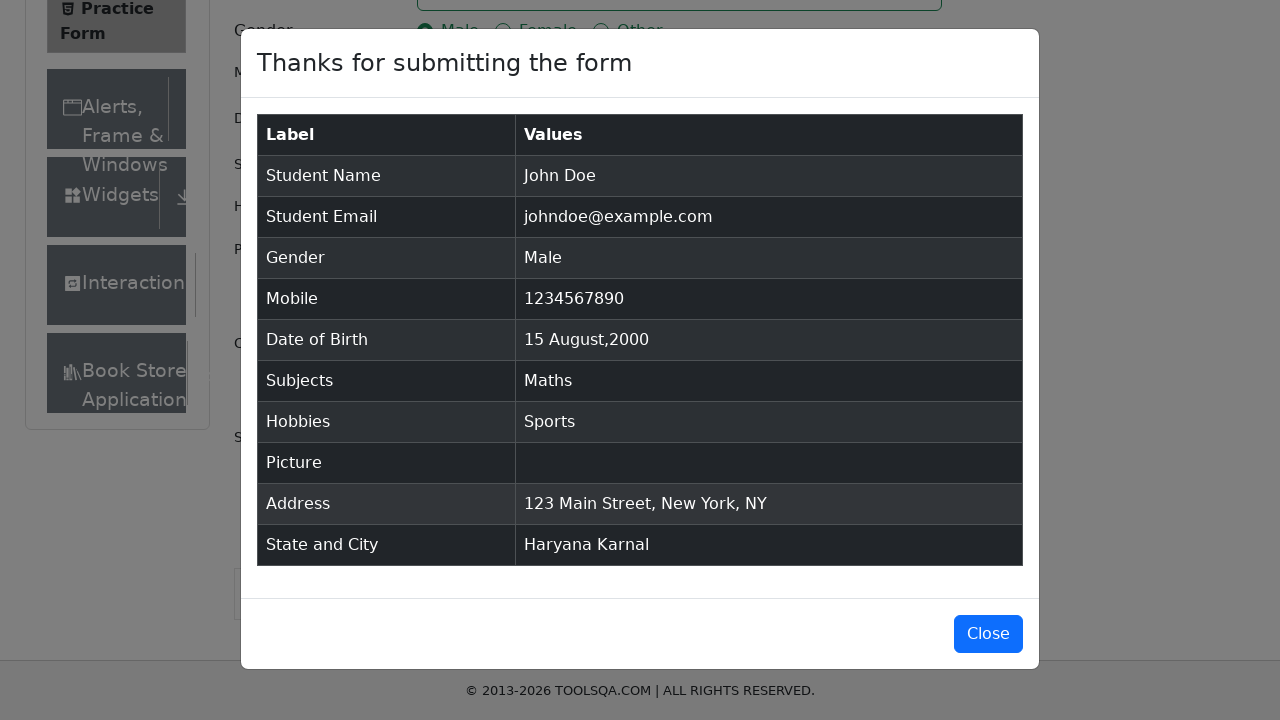